Navigates to Rahul Shetty Academy's automation practice page, scrolls down to view a web table, and verifies the table is present and visible.

Starting URL: https://rahulshettyacademy.com/AutomationPractice/

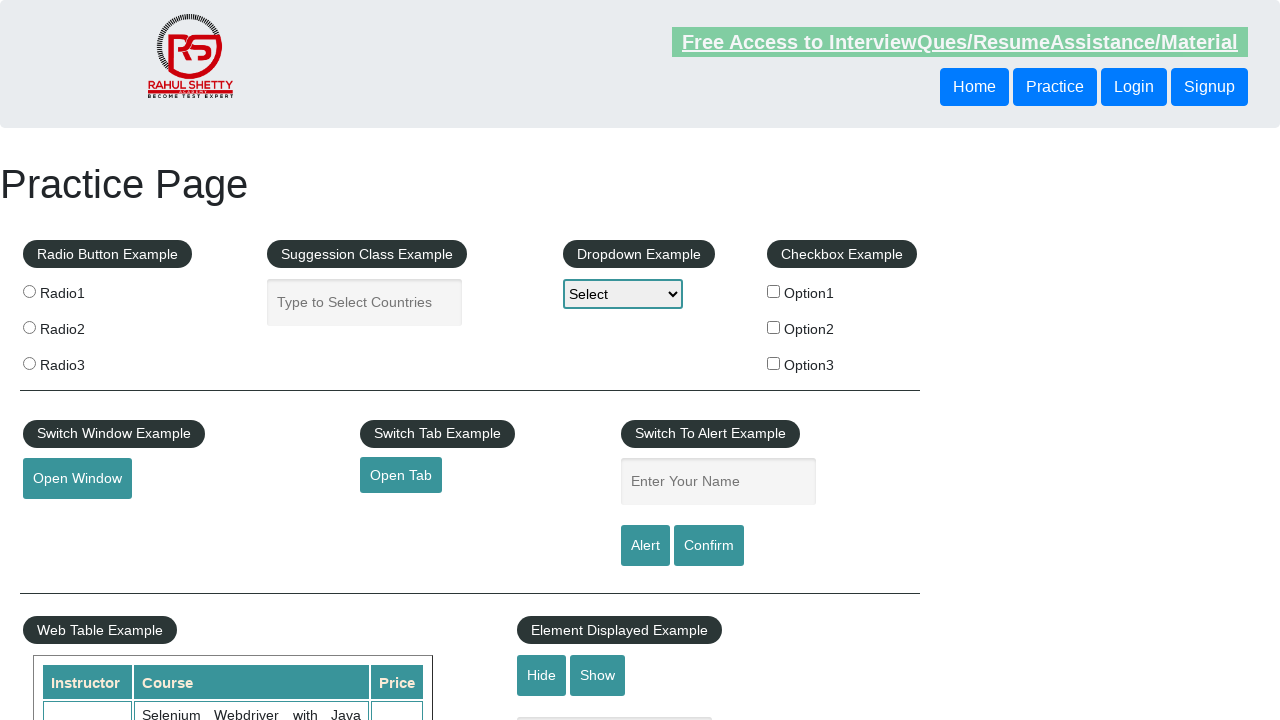

Scrolled down 800 pixels to view table section
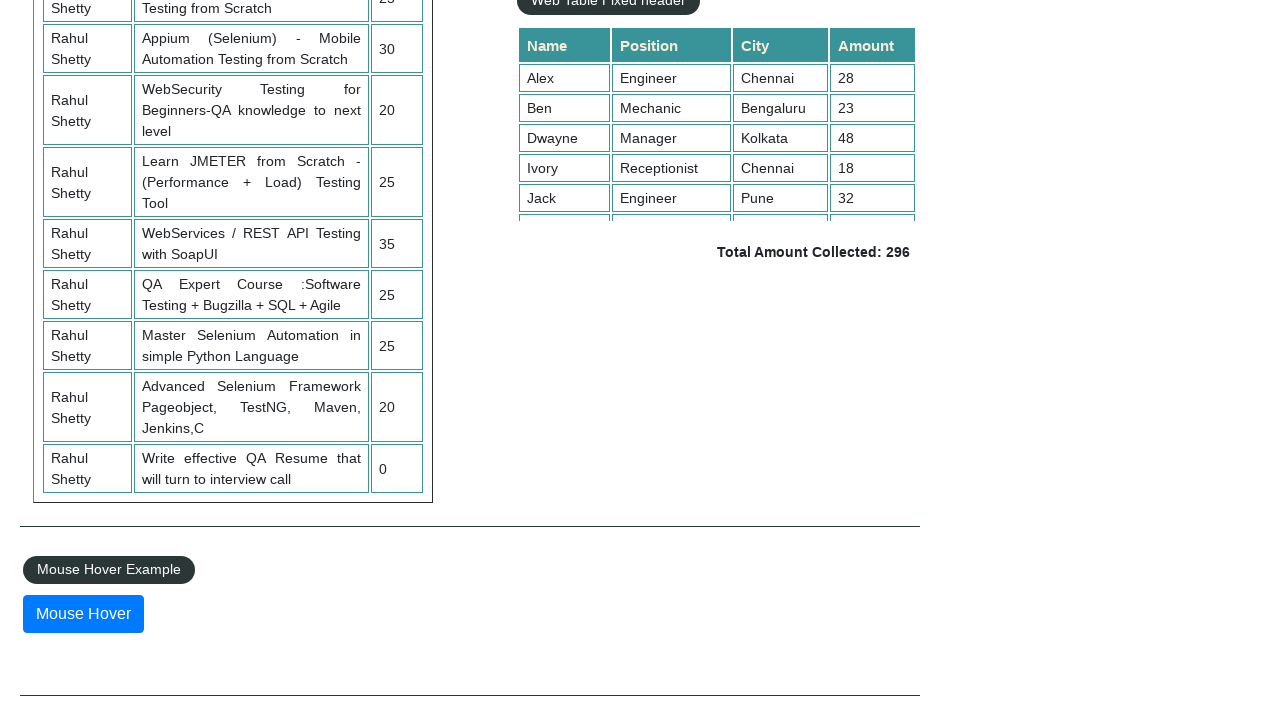

Table element loaded and is available in DOM
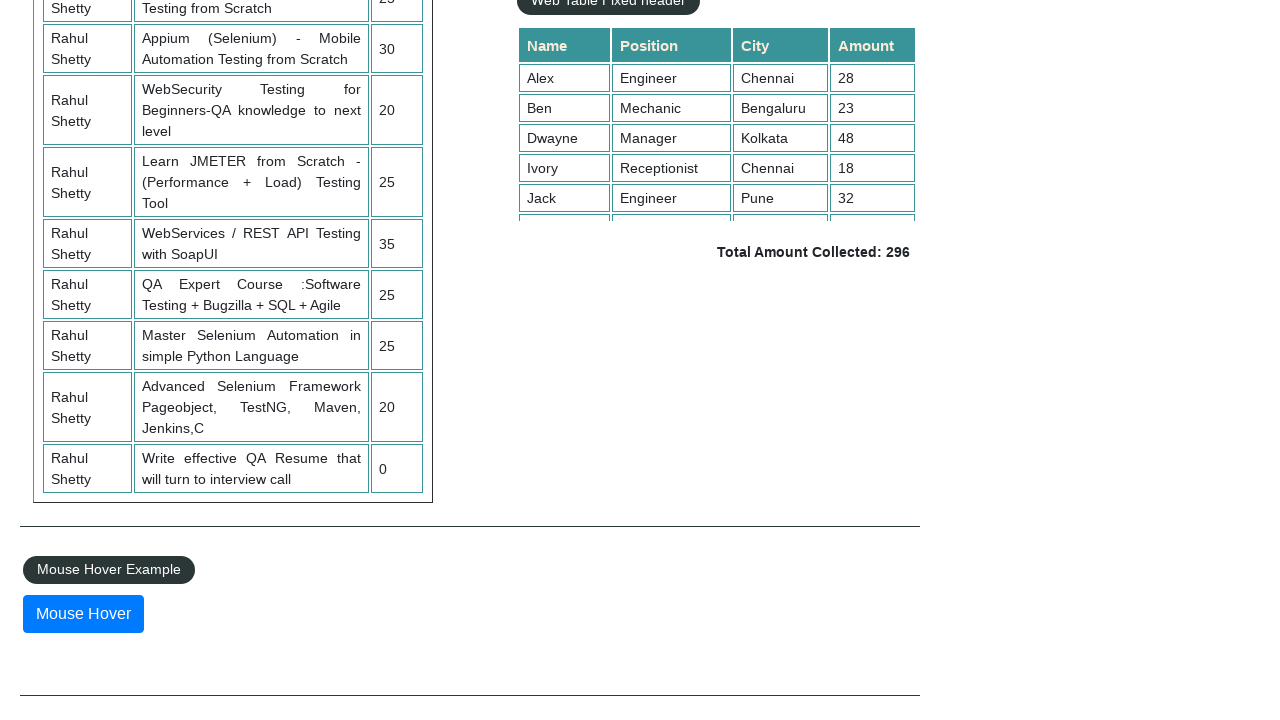

Located the first table element on page
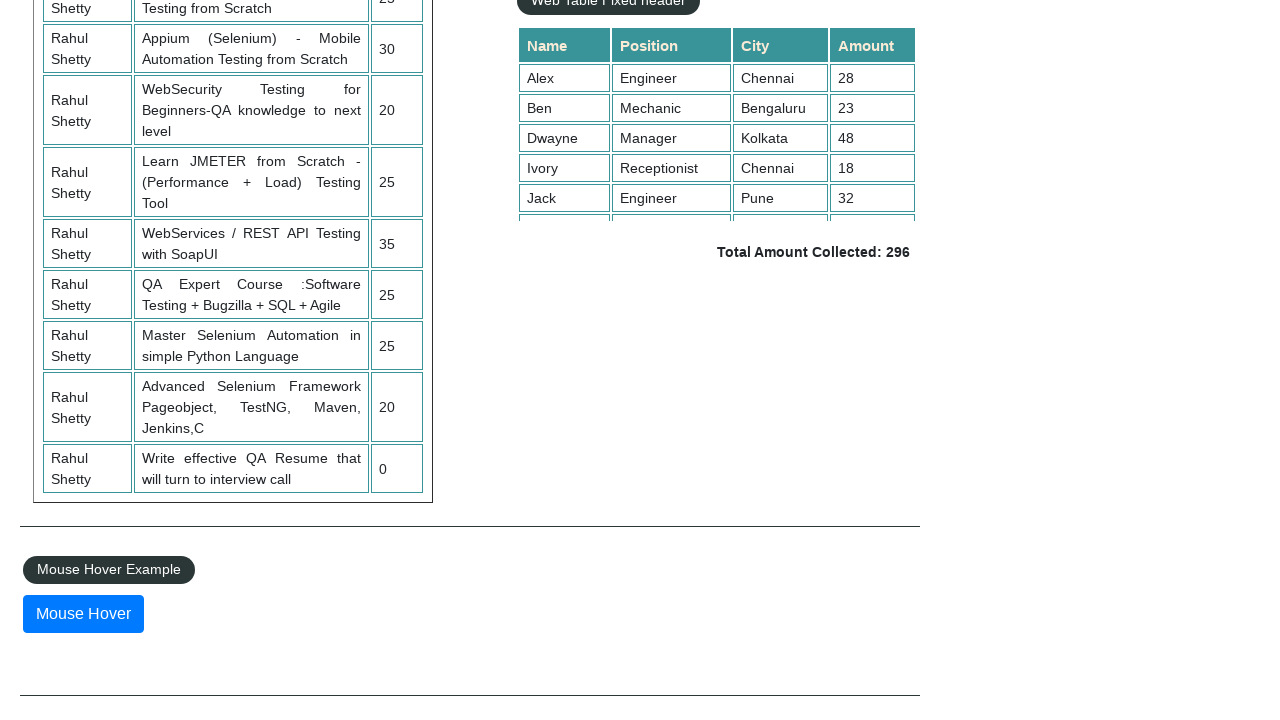

Verified table is visible on screen
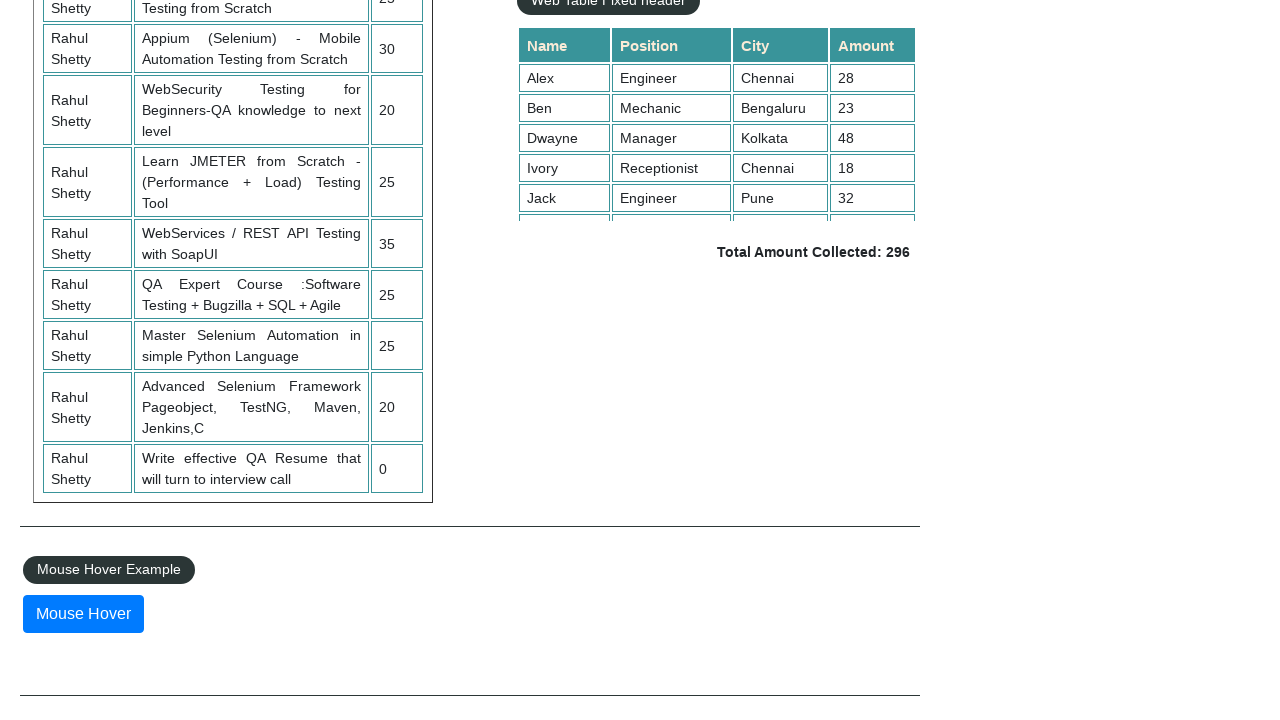

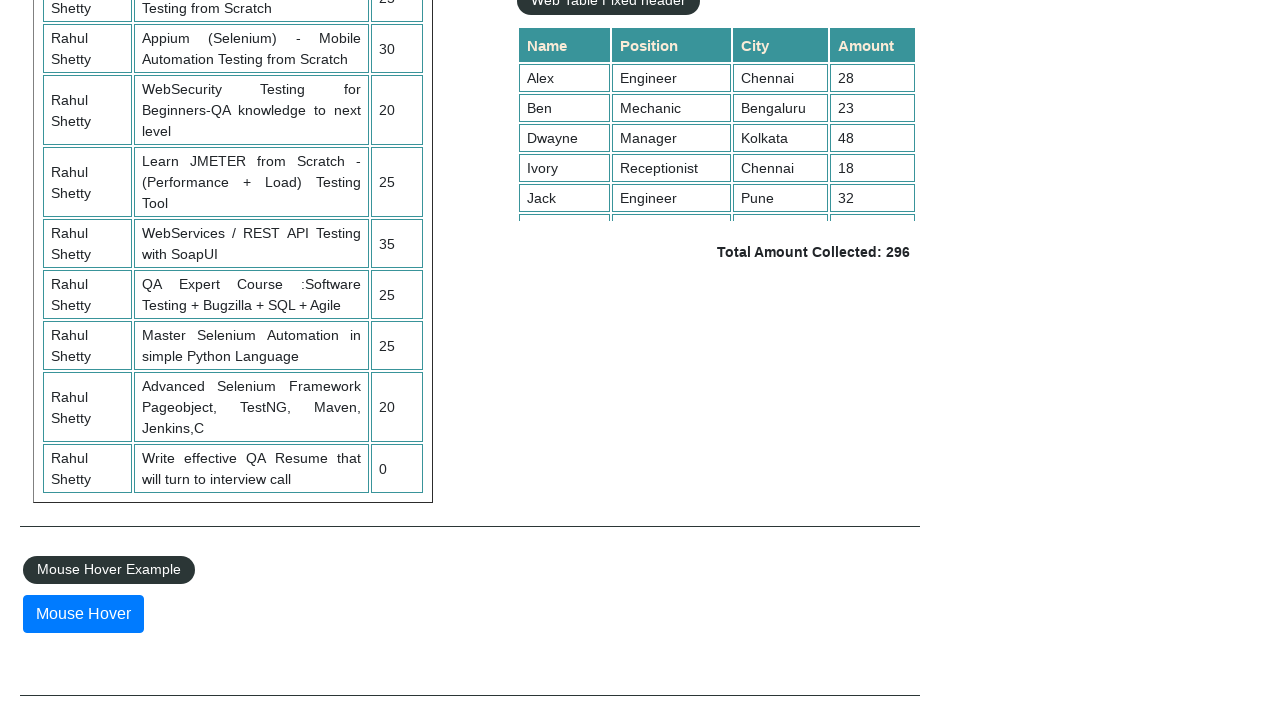